Tests the click function of an animal fluency test application by directly invoking the handleStartClick function and verifying the state changes in the voice guide element.

Starting URL: https://psykim.github.io/CFTADMIN/animal-fluency-test-v6.html

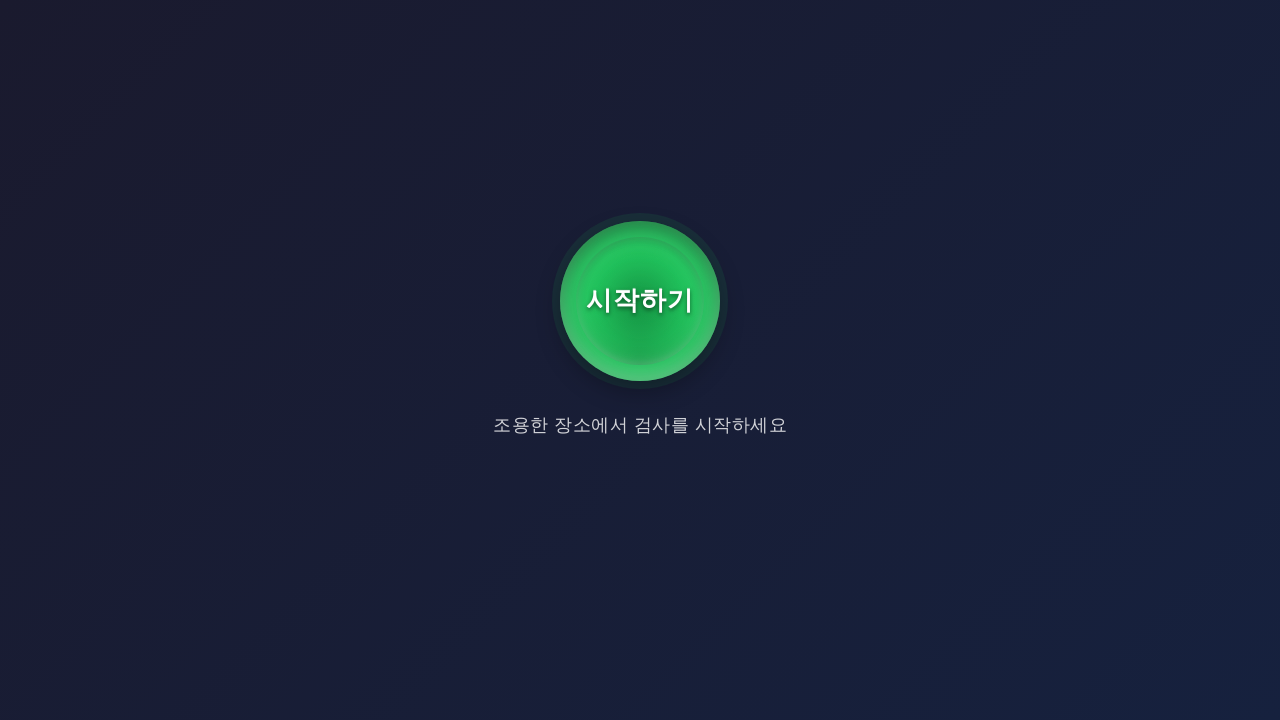

Waited 3 seconds for page to fully load
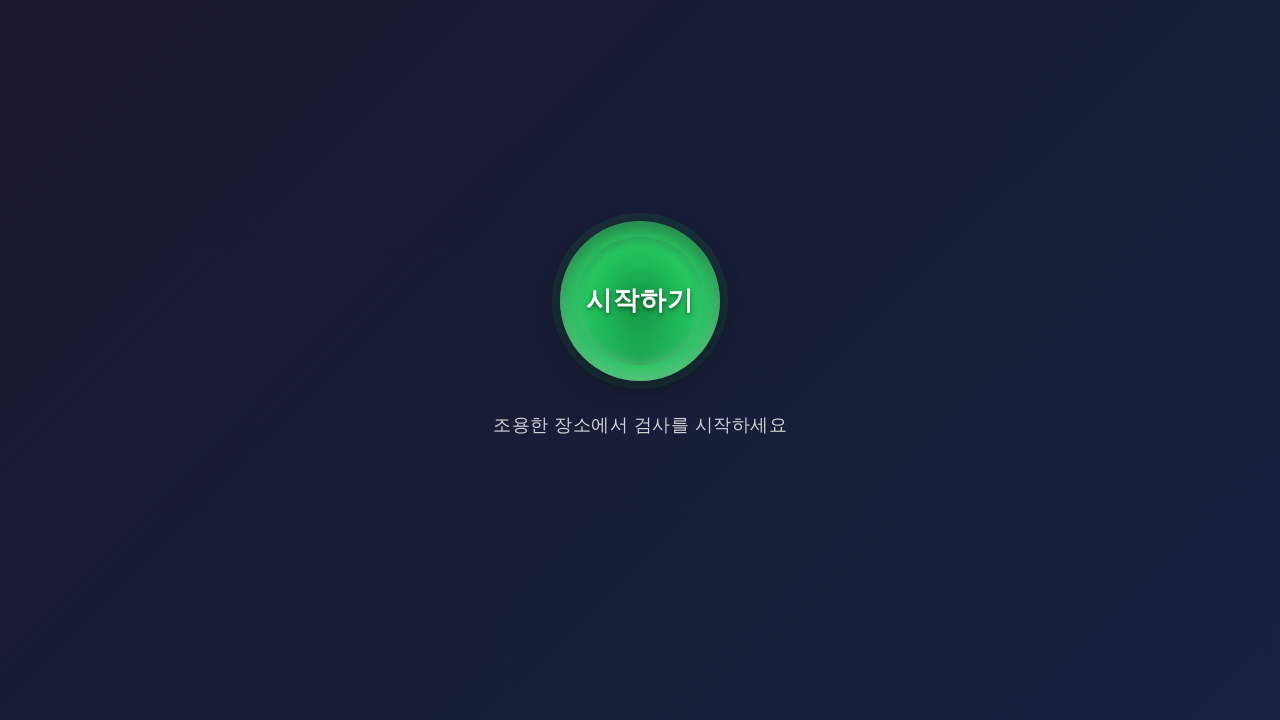

Directly invoked handleStartClick function and received result
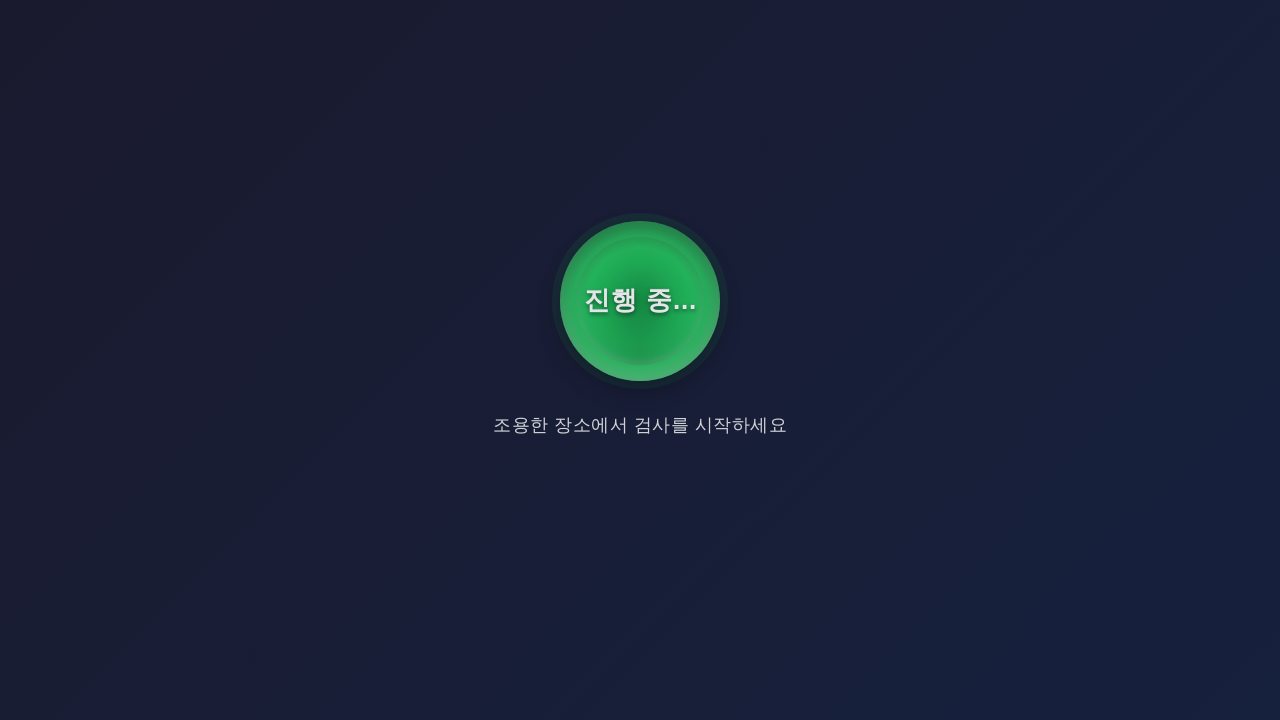

Waited 3 seconds for state changes to occur after function invocation
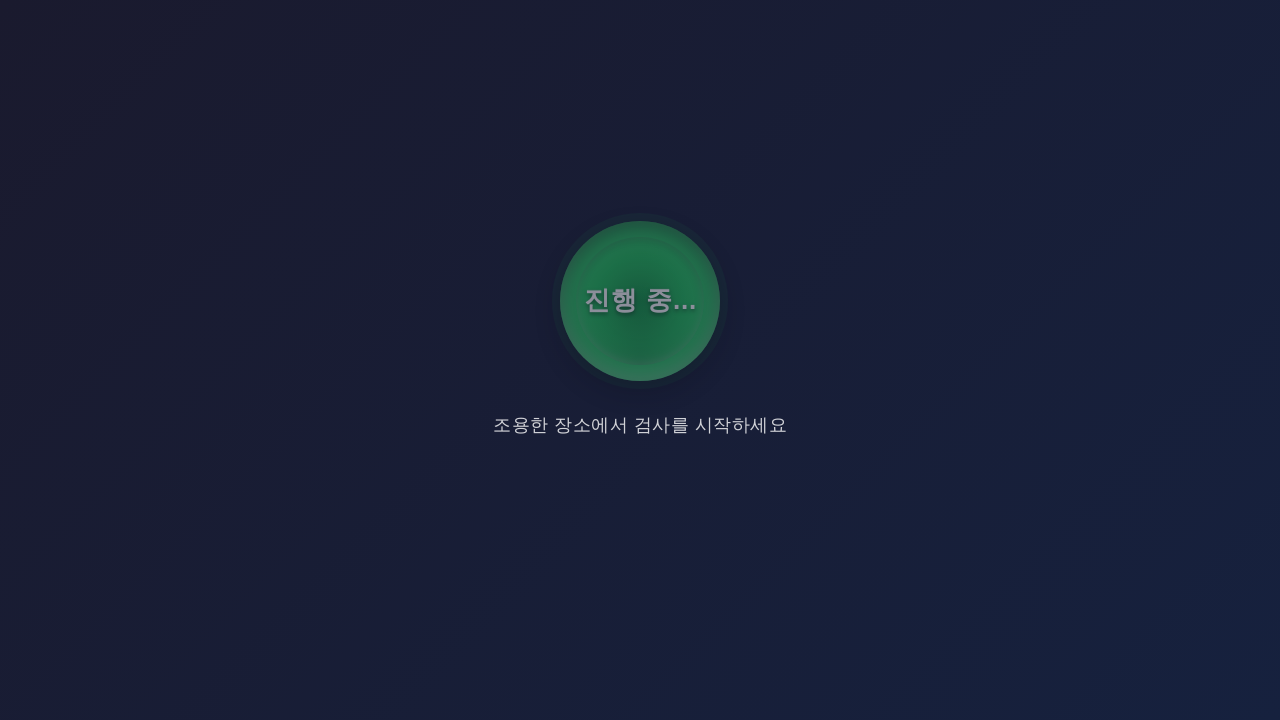

Verified state changes in voice guide element and speech synthesis status
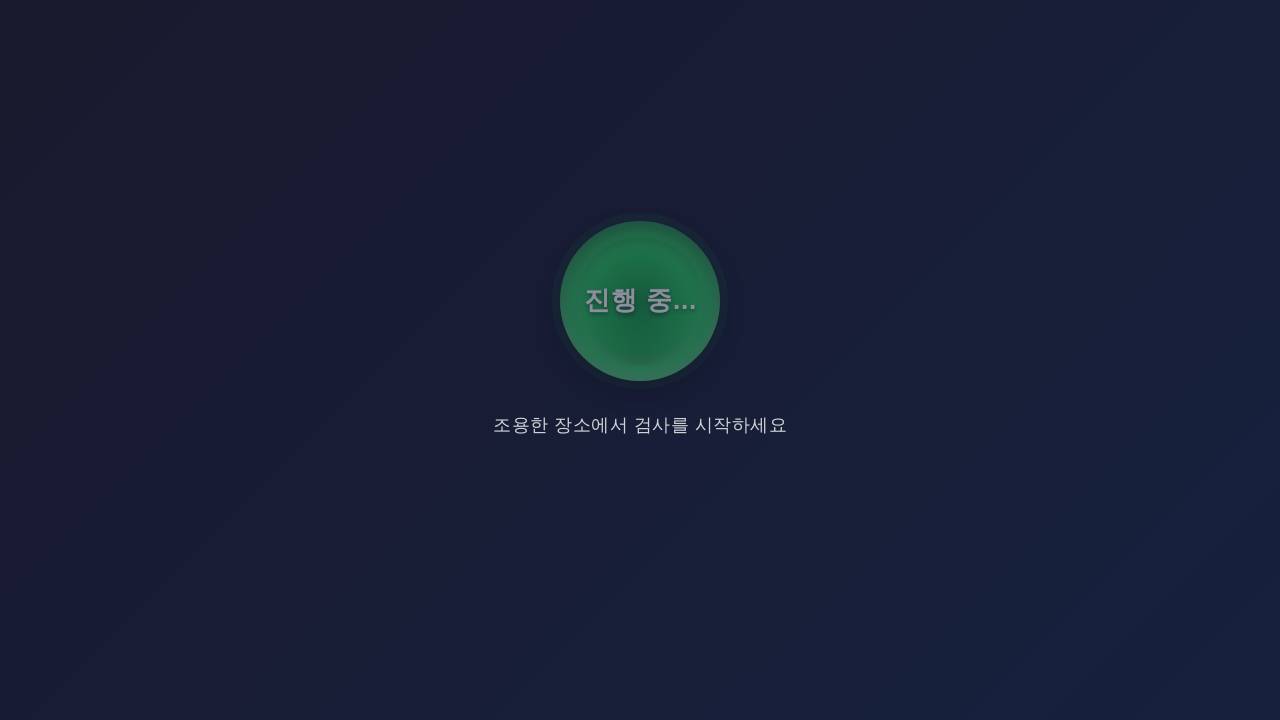

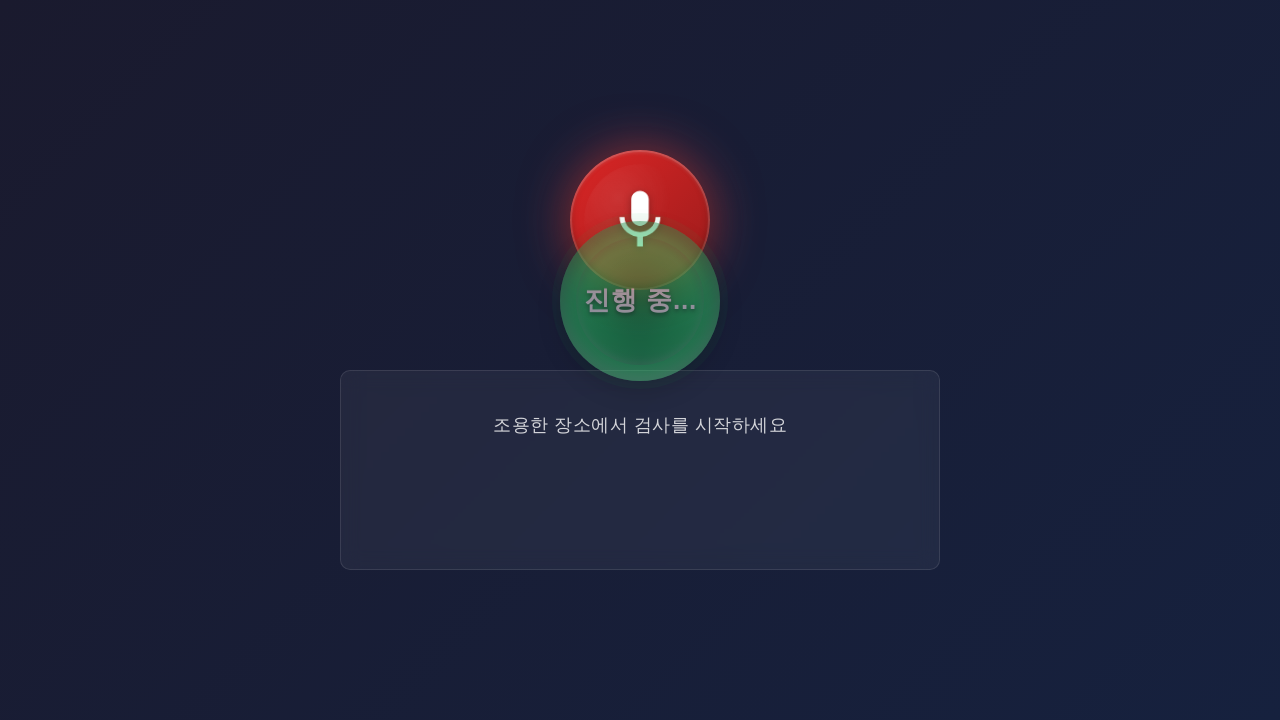